Tests navigation on the imalittletester.com website by clicking on menu items - first clicking on one menu link (menu-item-2007), then clicking on another menu link (menu-item-2008).

Starting URL: https://imalittletester.com/

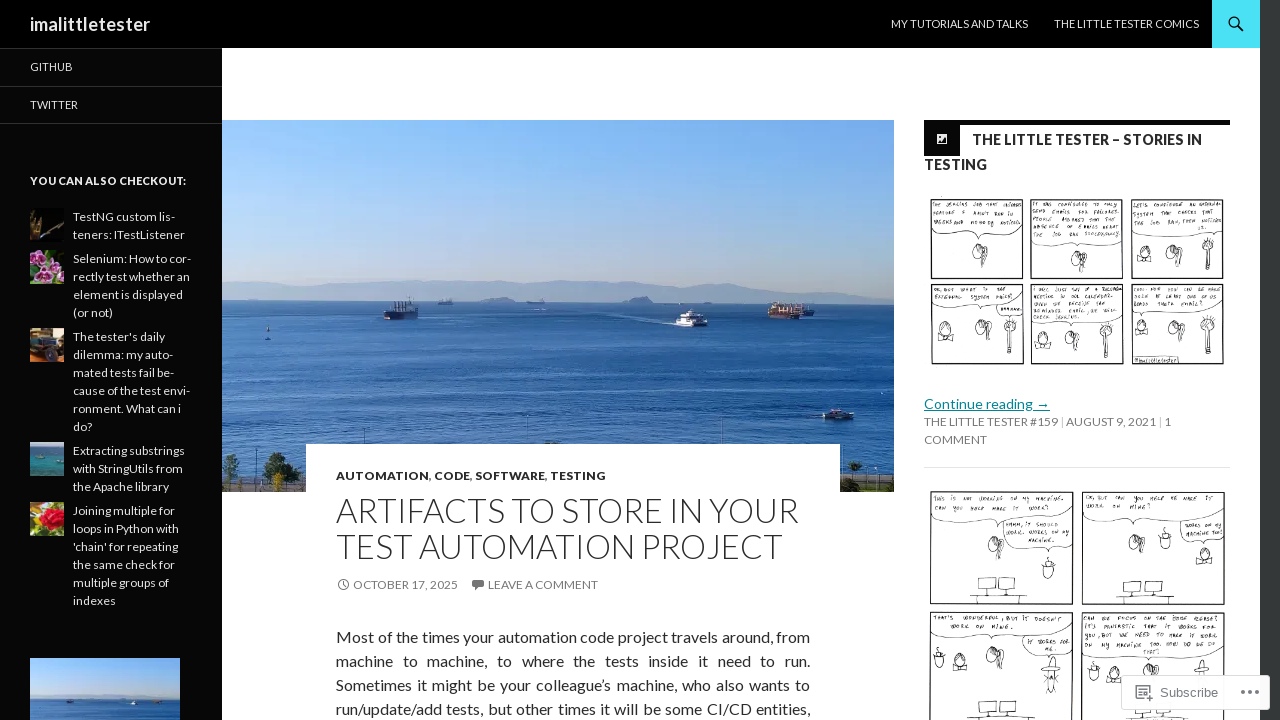

Clicked on first menu item (menu-item-2007) at (960, 24) on #menu-item-2007
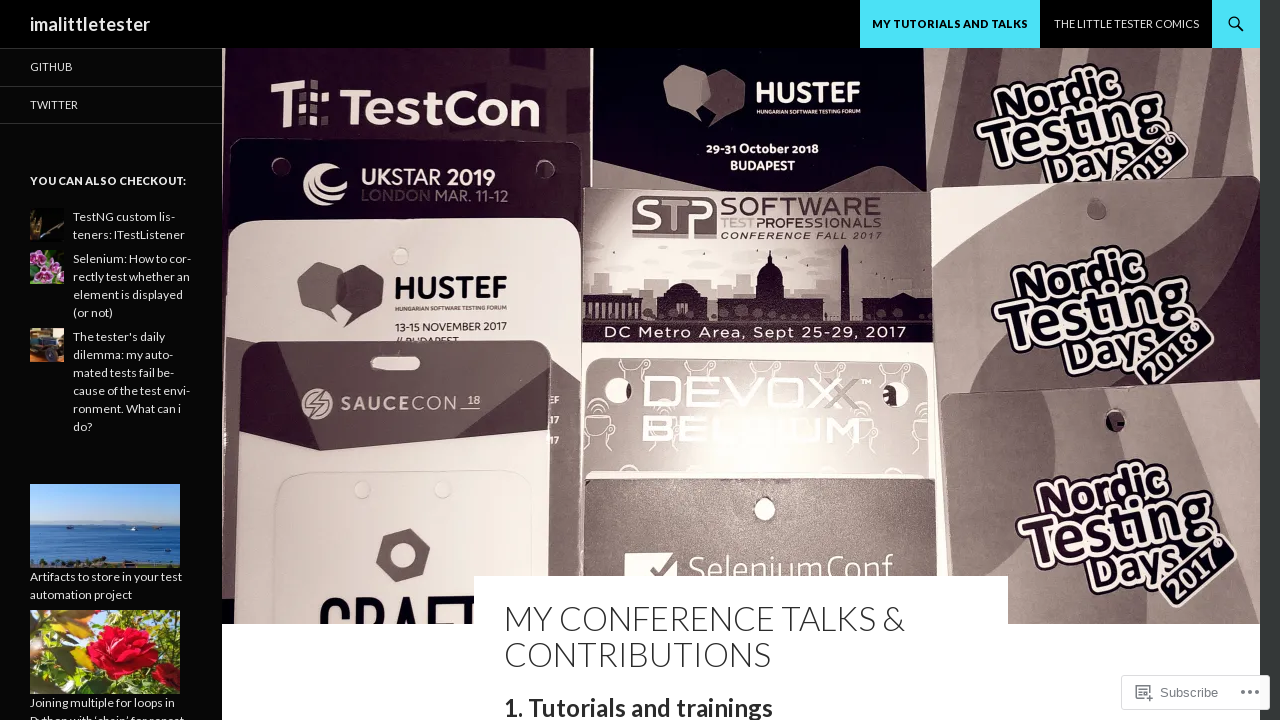

Navigation completed after clicking first menu item
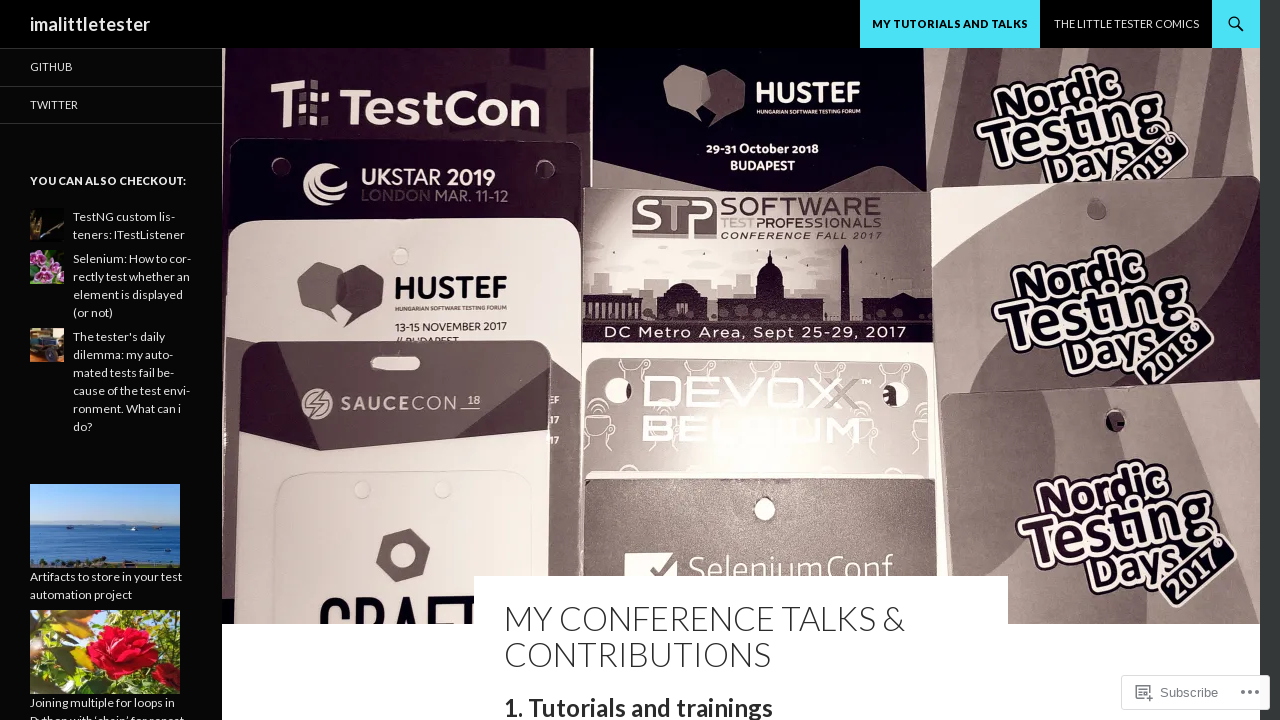

Clicked on second menu item (menu-item-2008) at (1126, 24) on #menu-item-2008
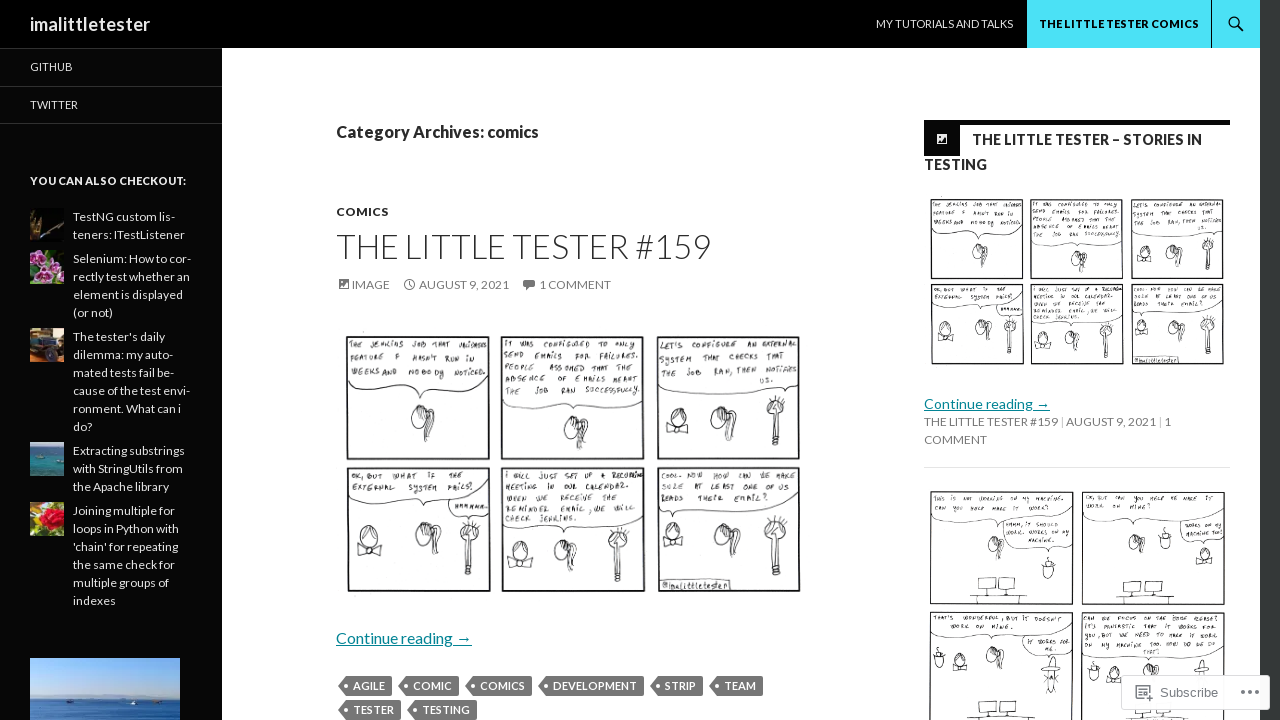

Navigation completed after clicking second menu item
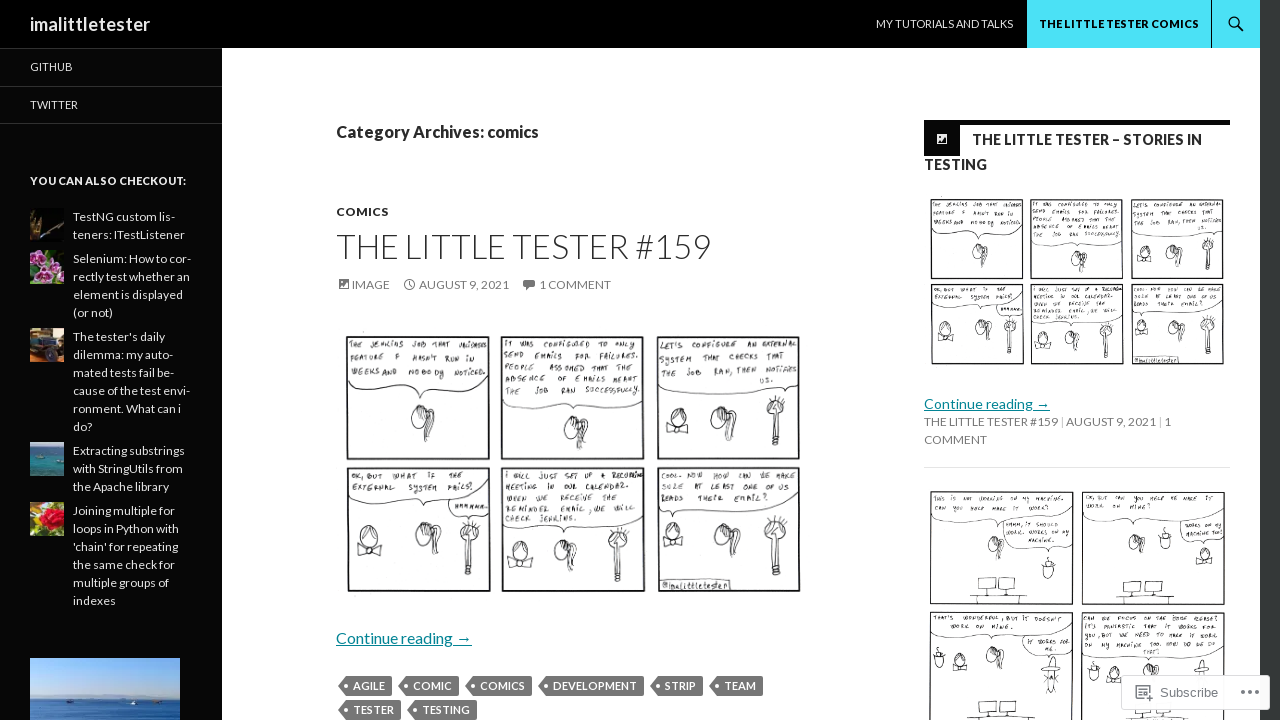

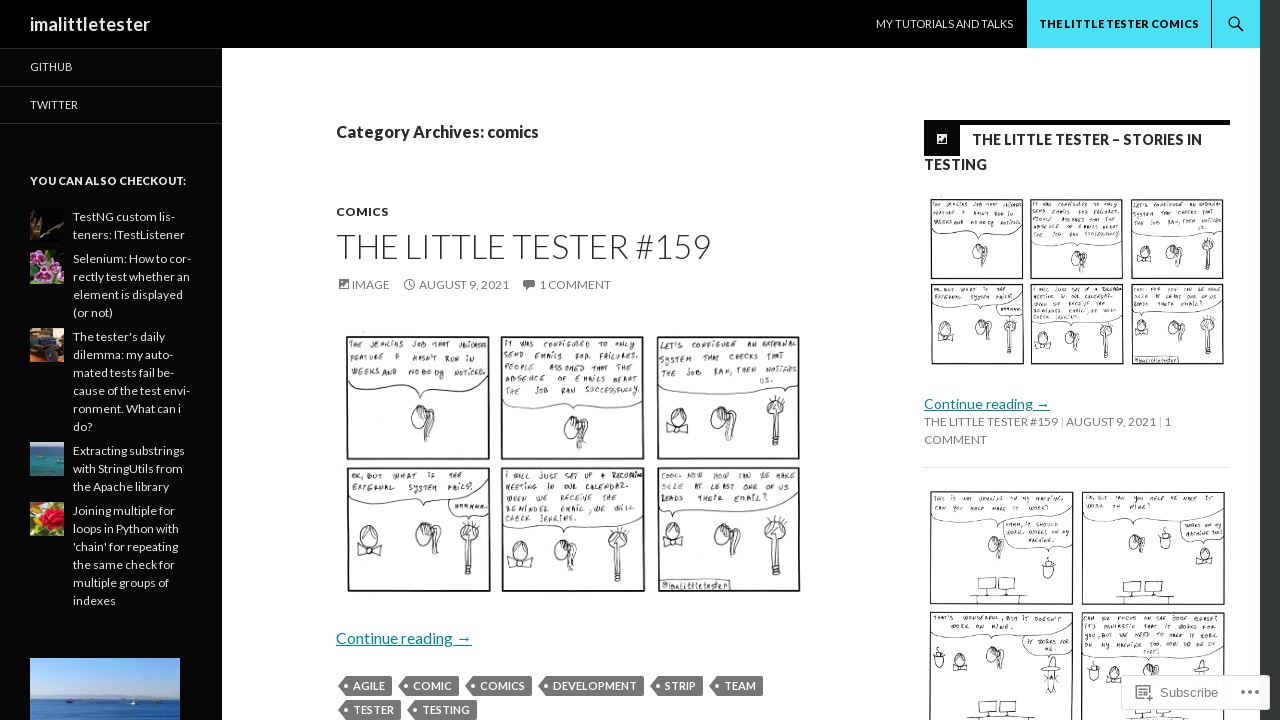